Tests dynamic loading with extended wait time by clicking Start and waiting for the result text to appear

Starting URL: https://automationfc.github.io/dynamic-loading/

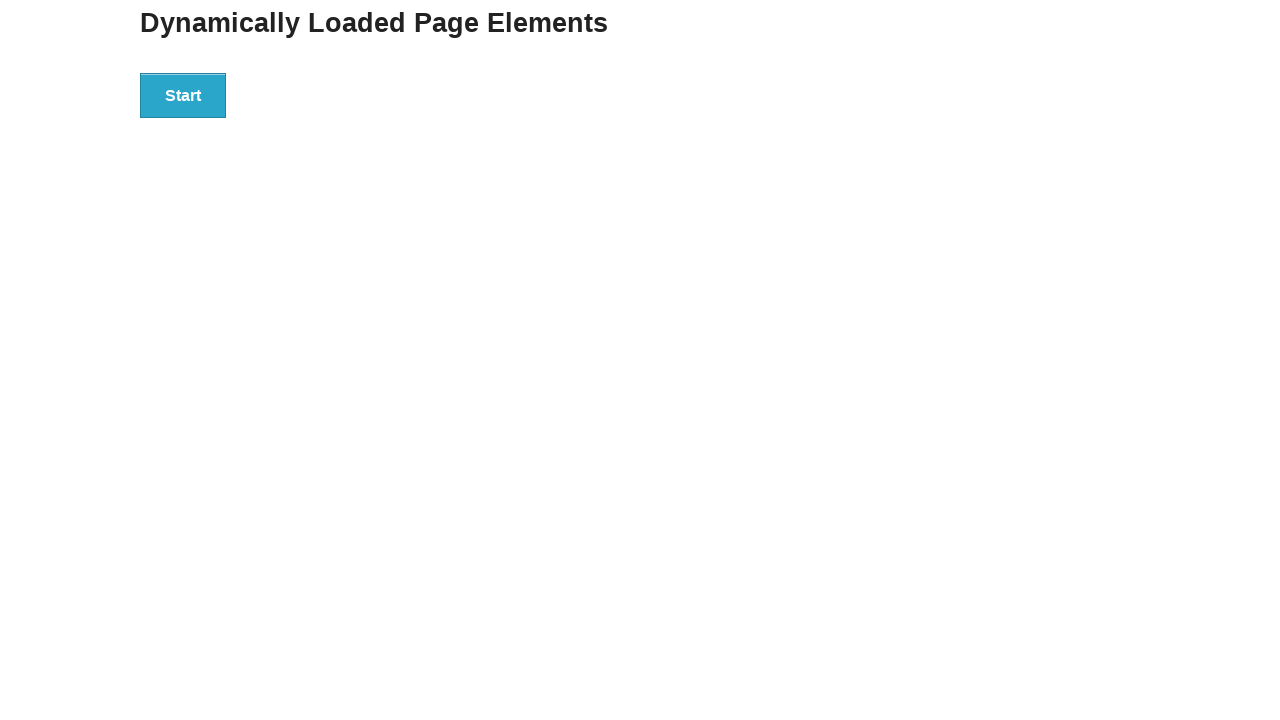

Clicked the Start button to initiate dynamic loading at (183, 95) on xpath=//button[text()='Start']
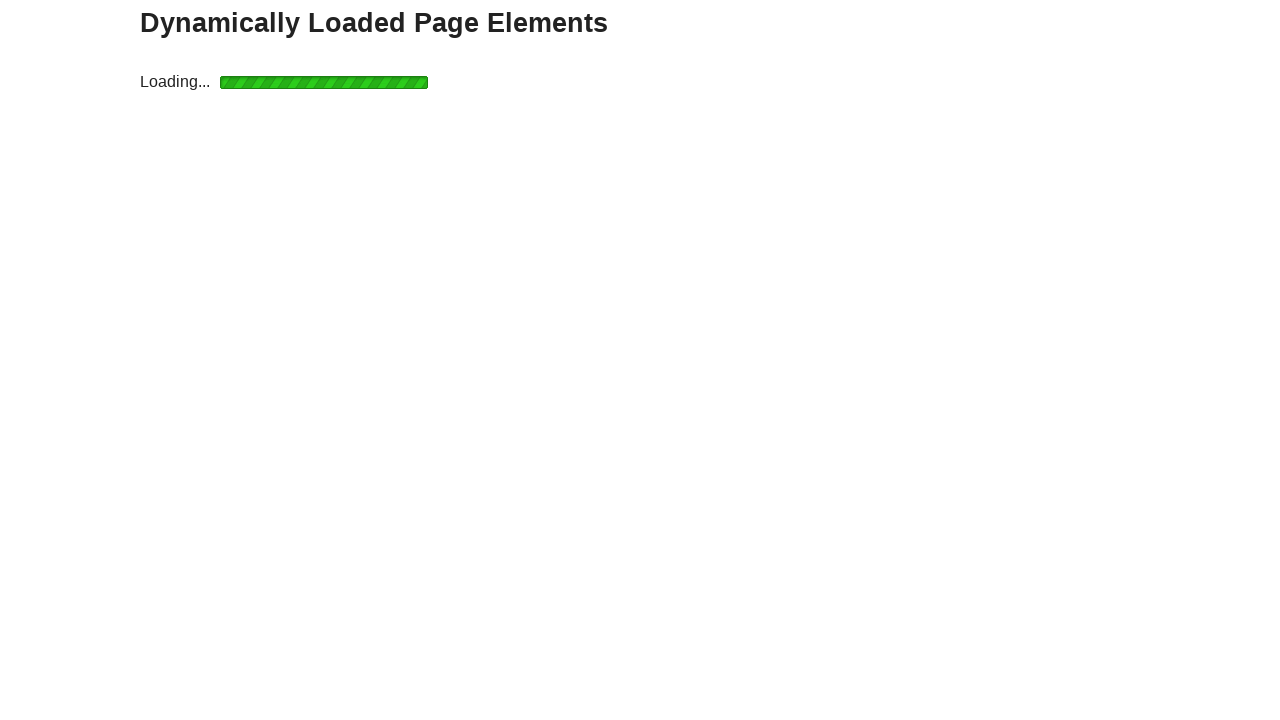

Waited for result text to appear with 10-second timeout
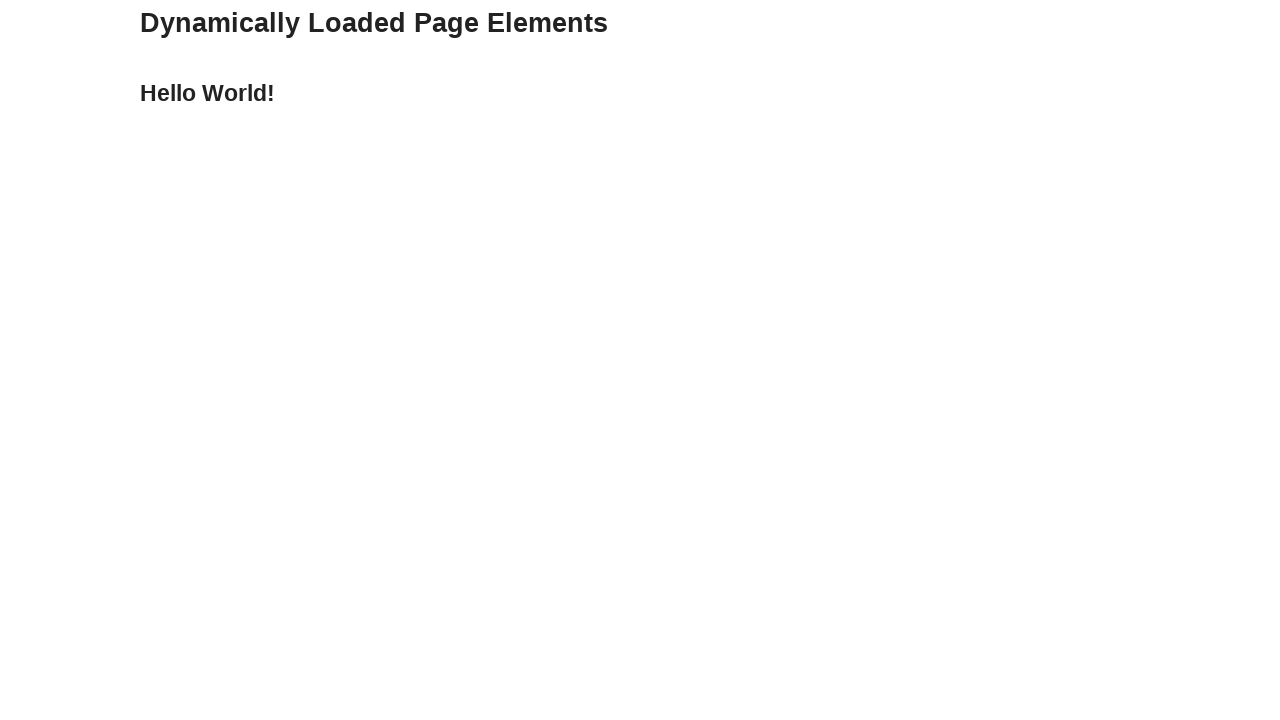

Verified result text is 'Hello World!'
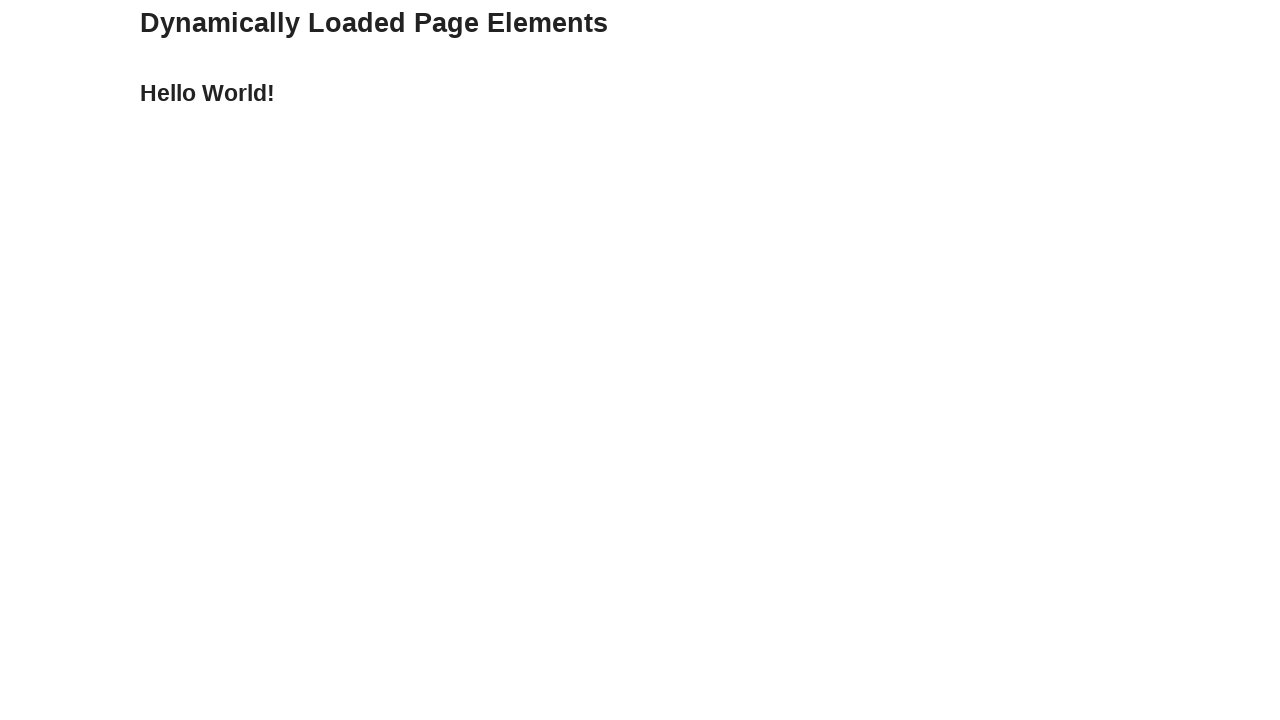

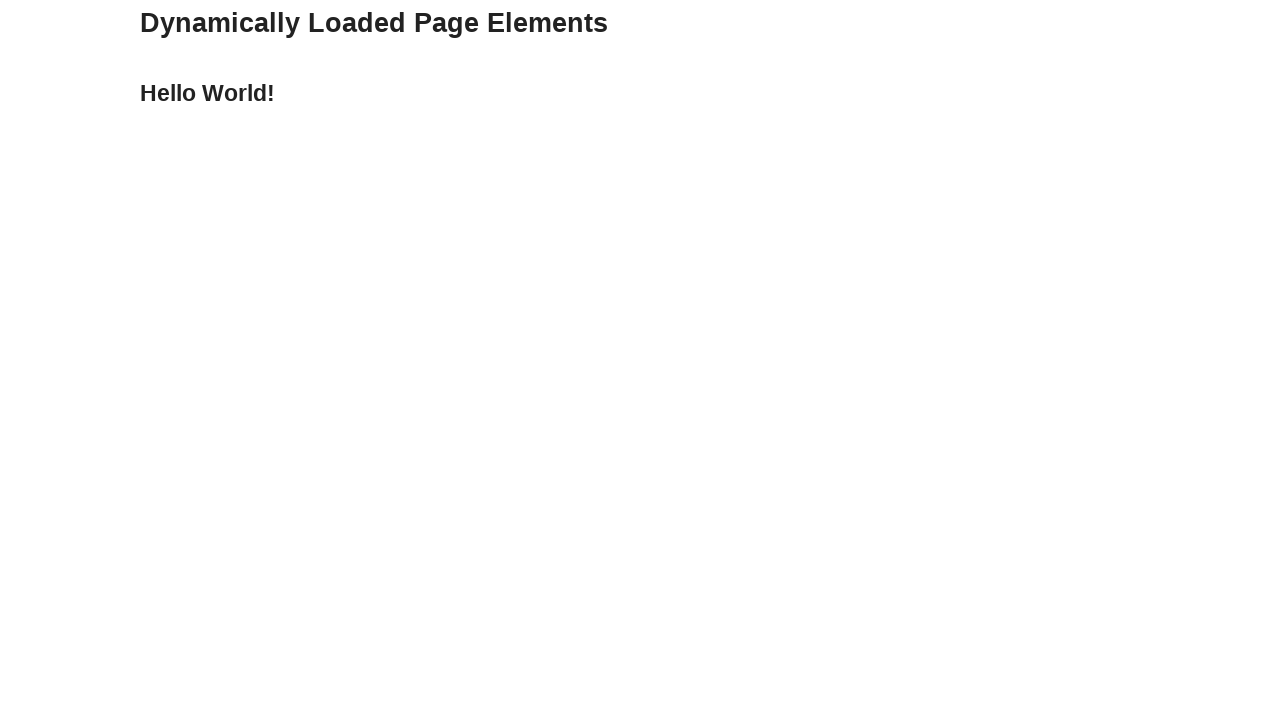